Tests registration form validation when confirmation email doesn't match the original email field.

Starting URL: https://alada.vn/tai-khoan/dang-ky.html

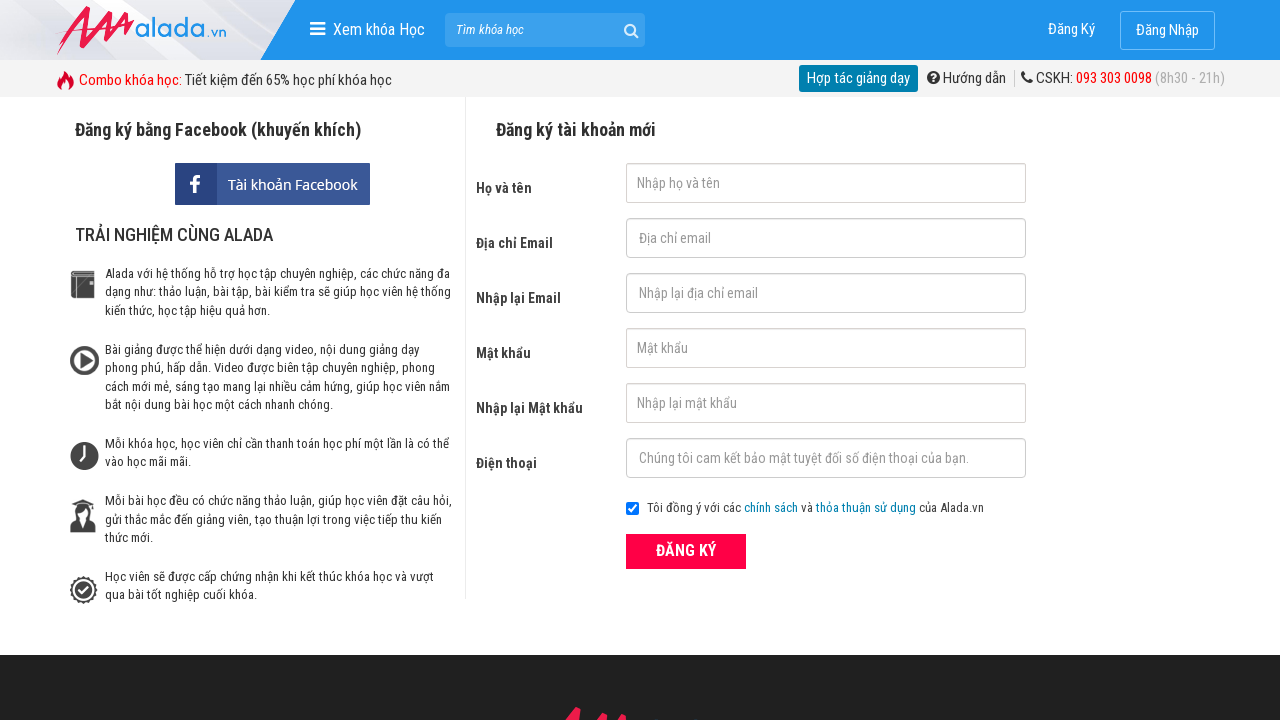

Filled first name field with 'MinhThu' on #txtFirstname
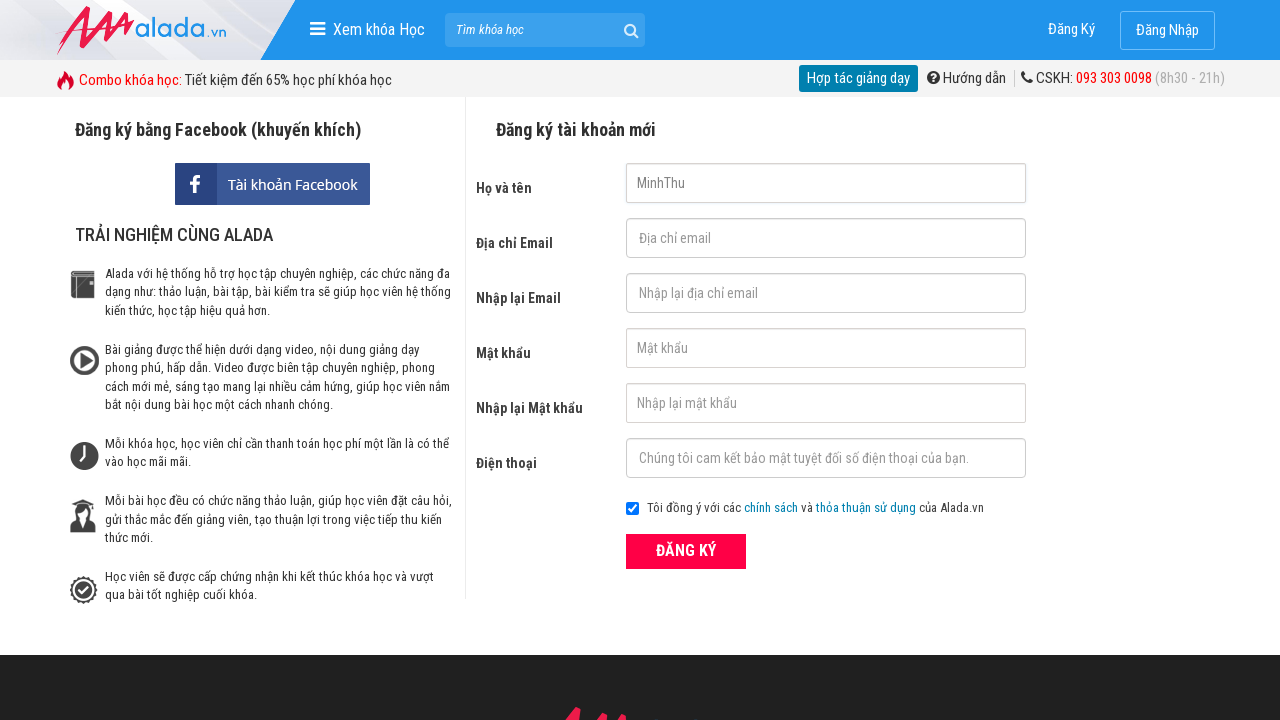

Filled email field with 'minhthu@gmail.com' on #txtEmail
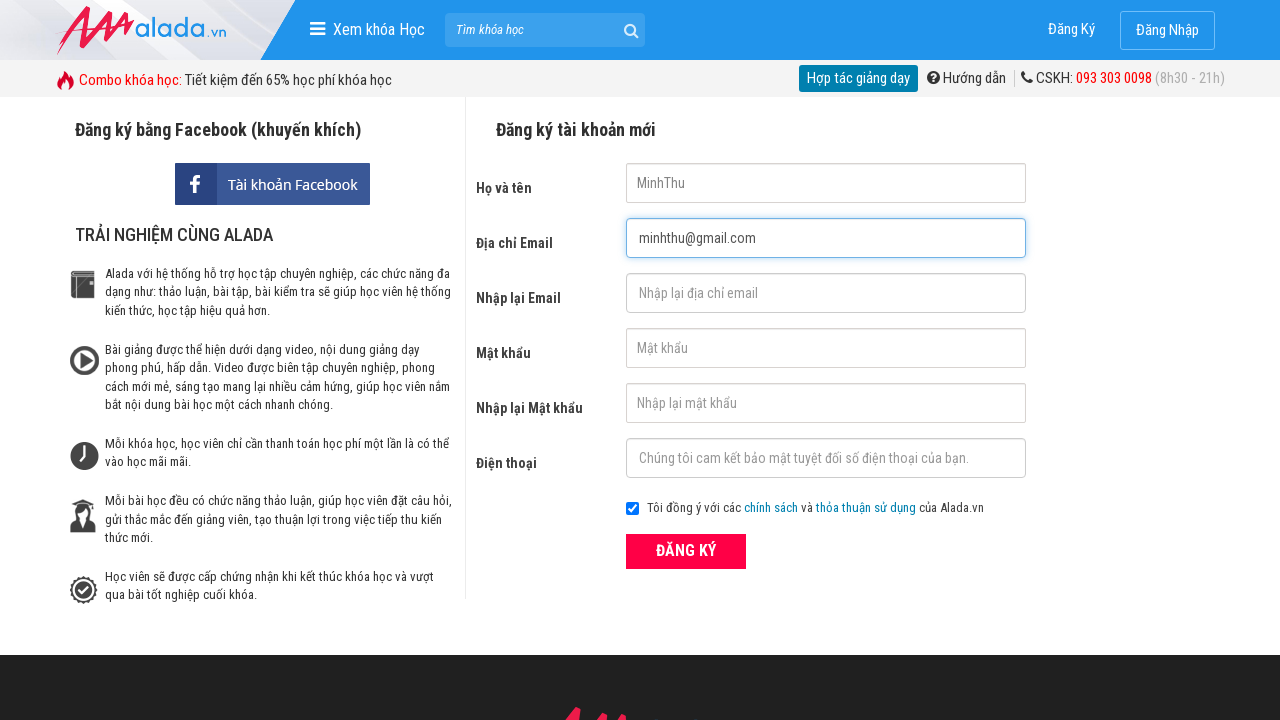

Filled confirmation email field with mismatched value '123' on #txtCEmail
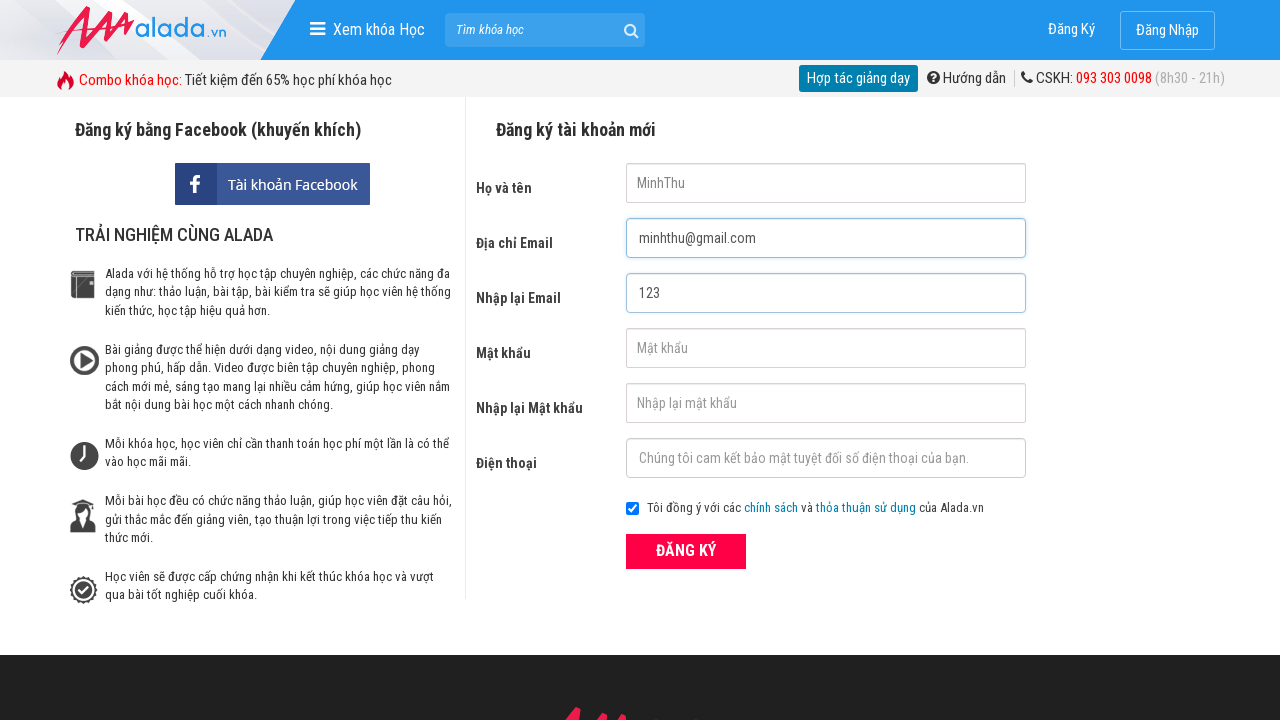

Filled password field with '123456' on #txtPassword
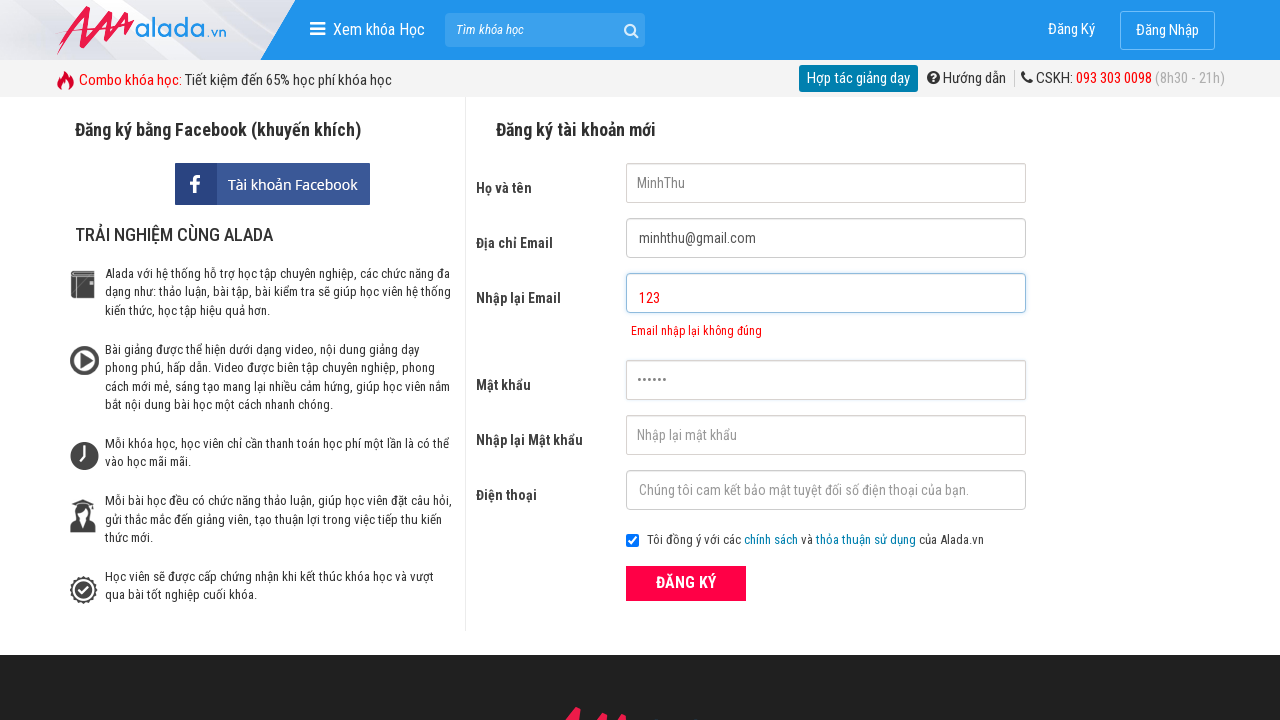

Filled confirm password field with '123456' on #txtCPassword
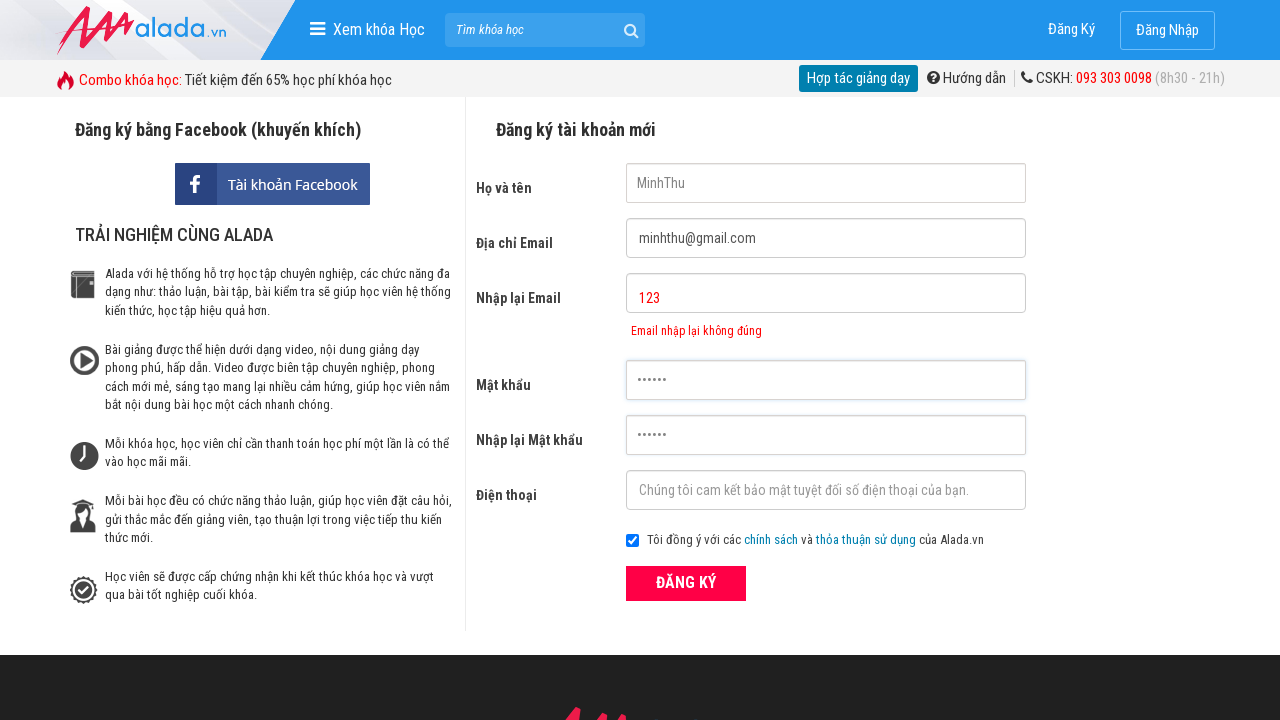

Filled phone field with '0947134080' on #txtPhone
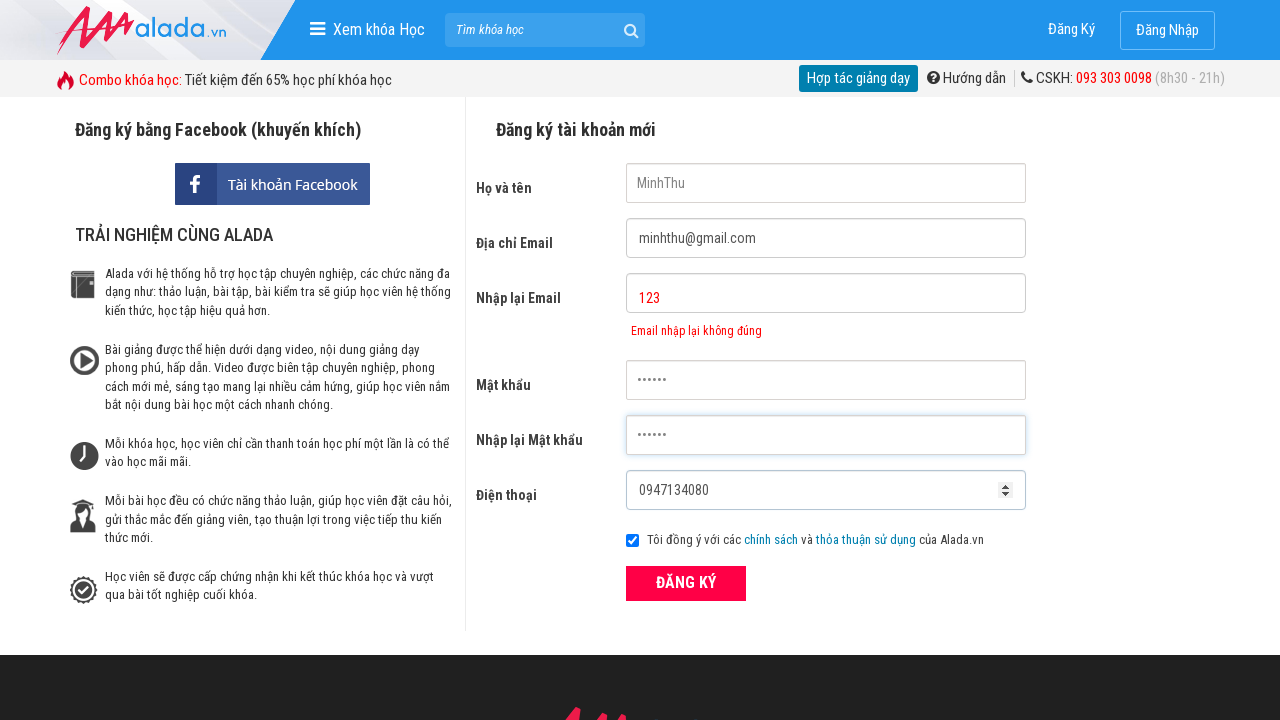

Clicked ĐĂNG KÝ (register) button at (686, 583) on xpath=//form[@id='frmLogin']//button[text()='ĐĂNG KÝ']
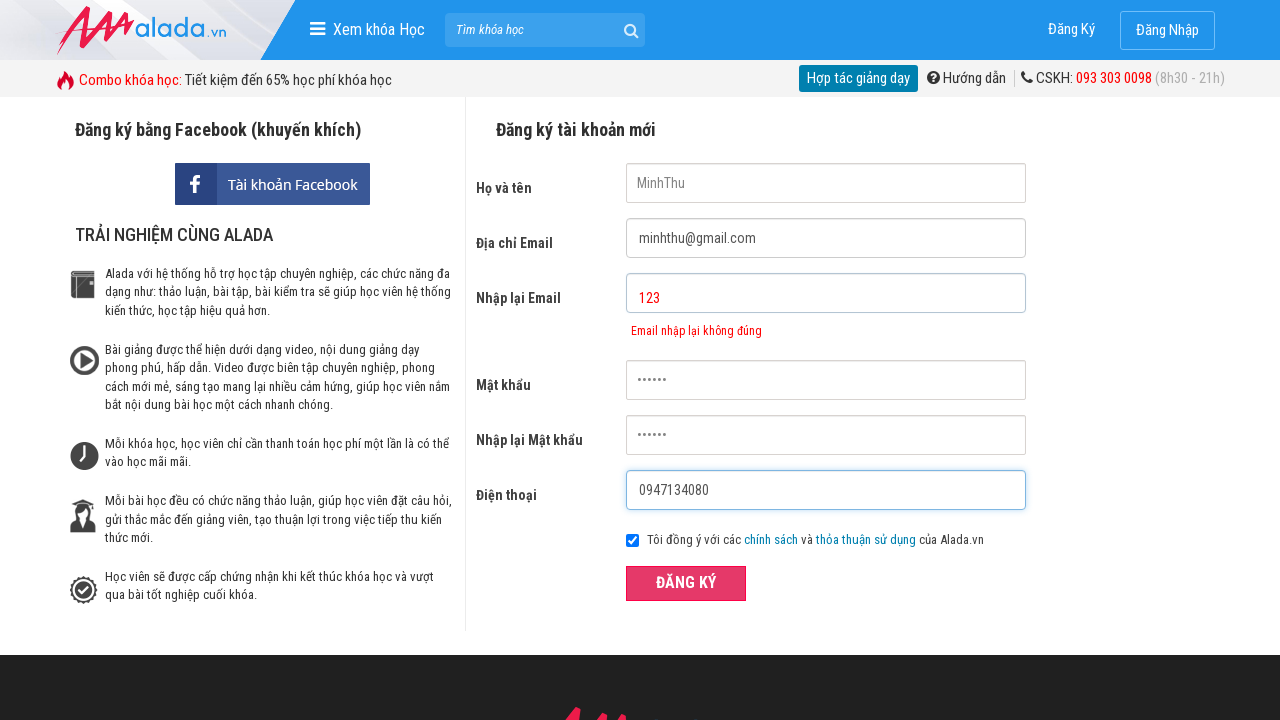

Confirmation email error message appeared, validating form rejection for mismatched emails
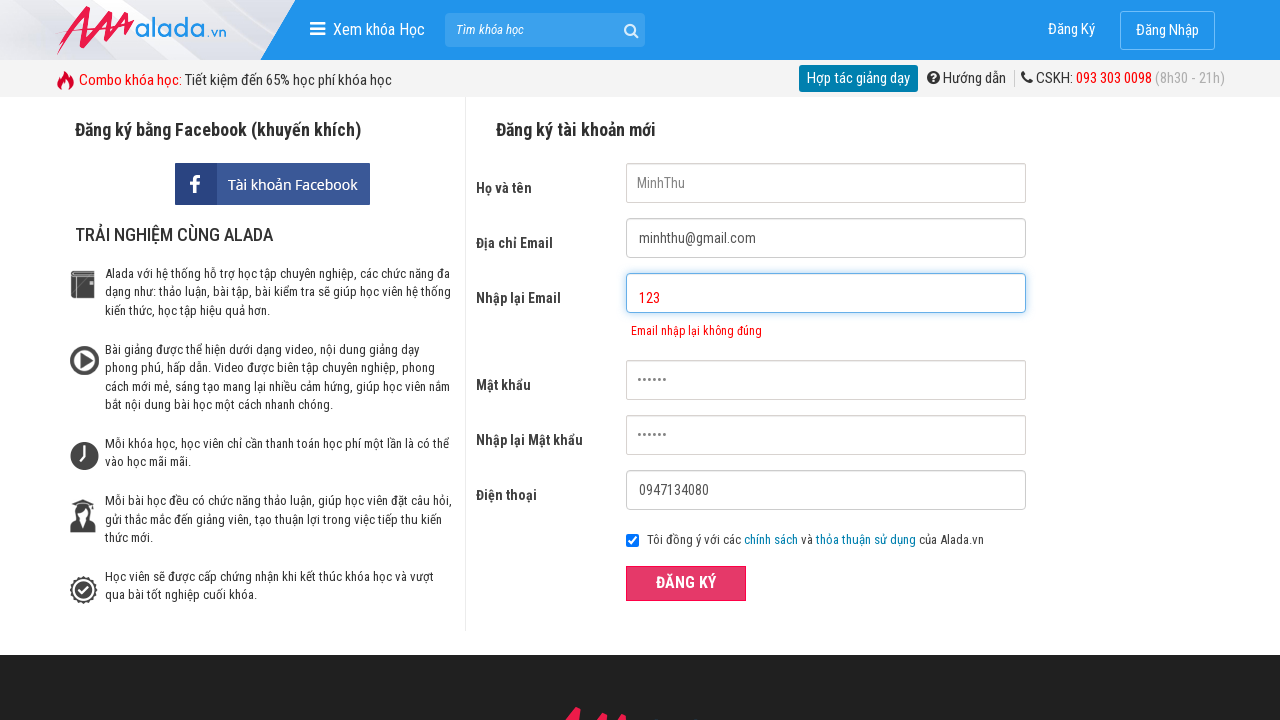

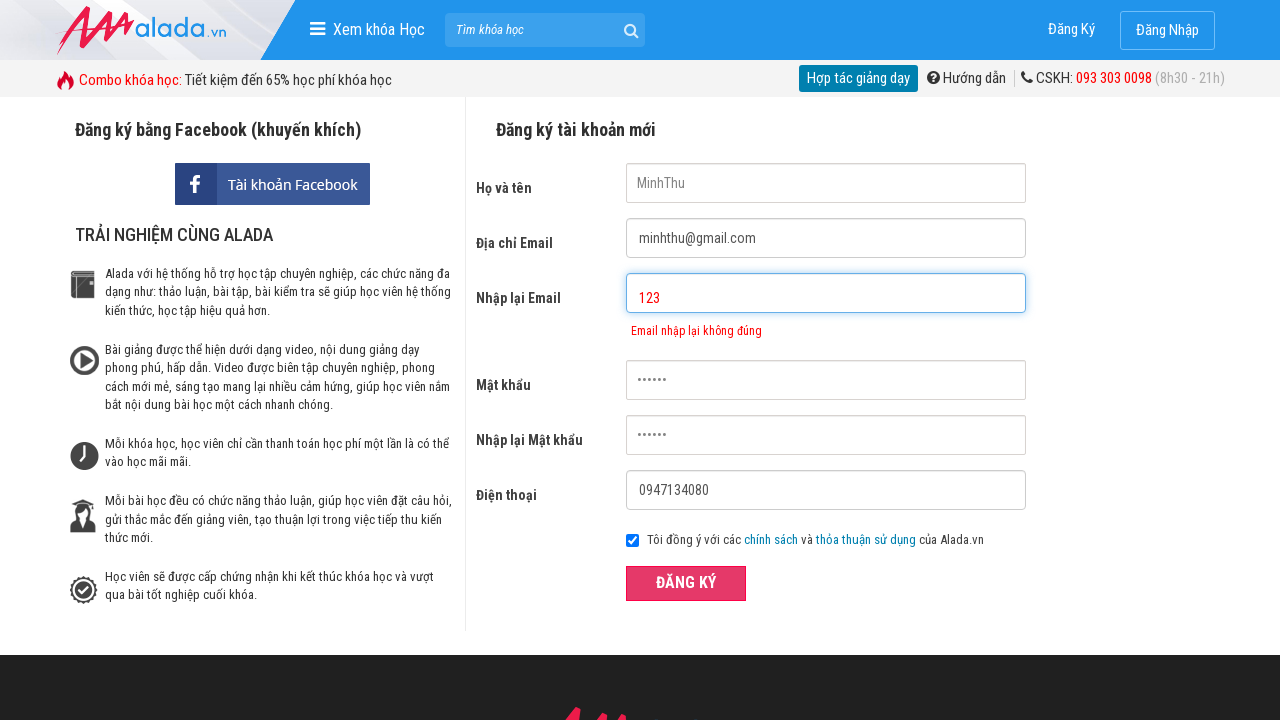